Tests sending keyboard key (semicolon) to an element

Starting URL: https://dgotlieb.github.io/RelativeLocator/index.html

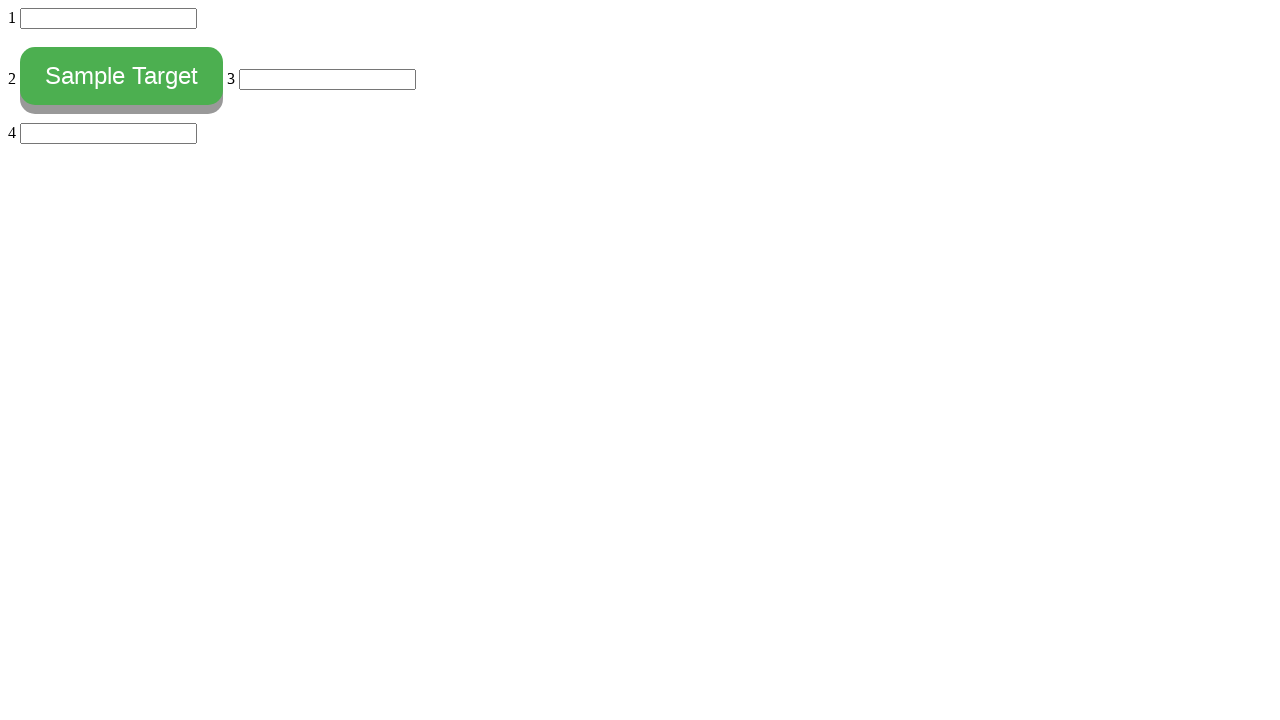

Sent semicolon key to bottom element on #bottom
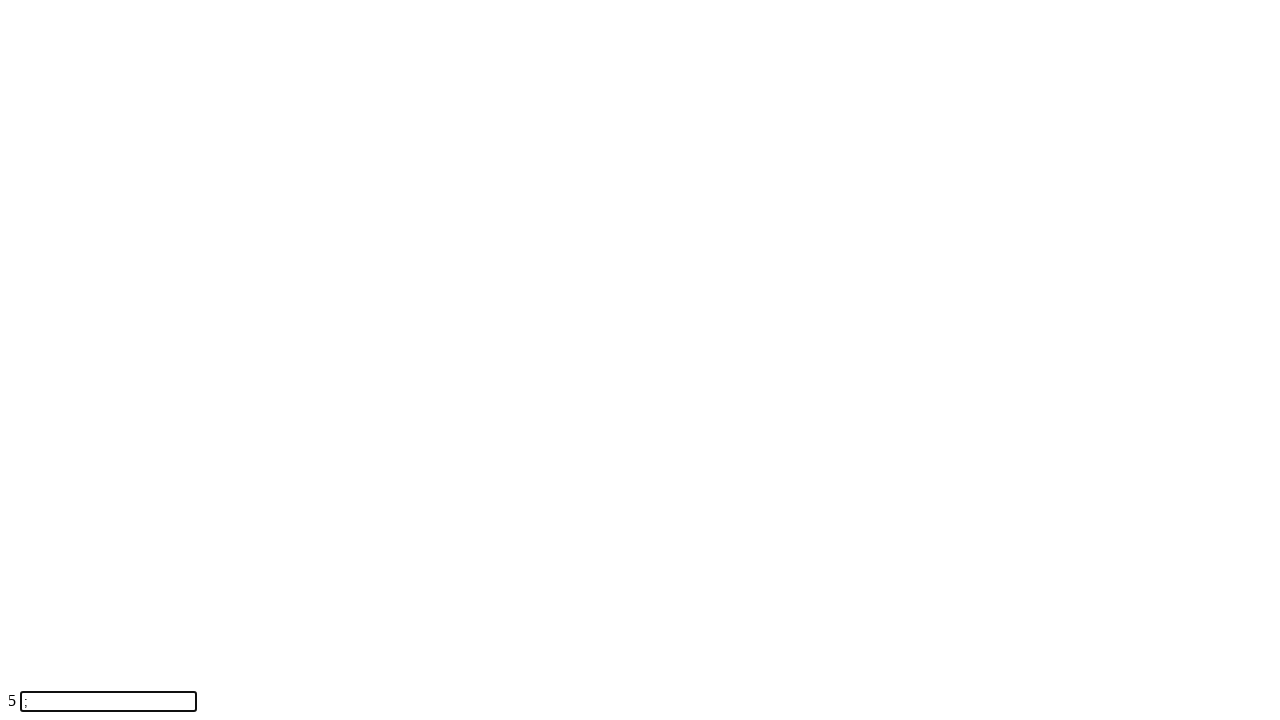

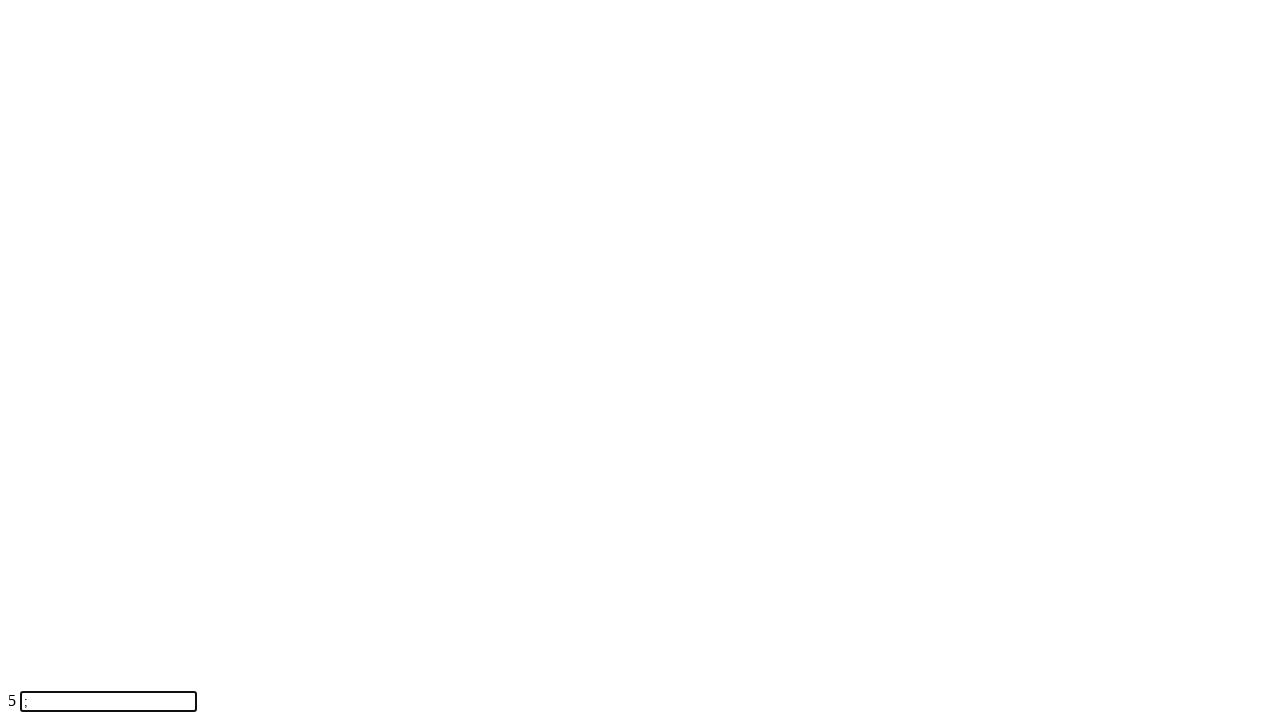